Tests browser navigation by clicking a link, navigating back to the previous page, and then navigating forward again

Starting URL: https://echoecho.com/

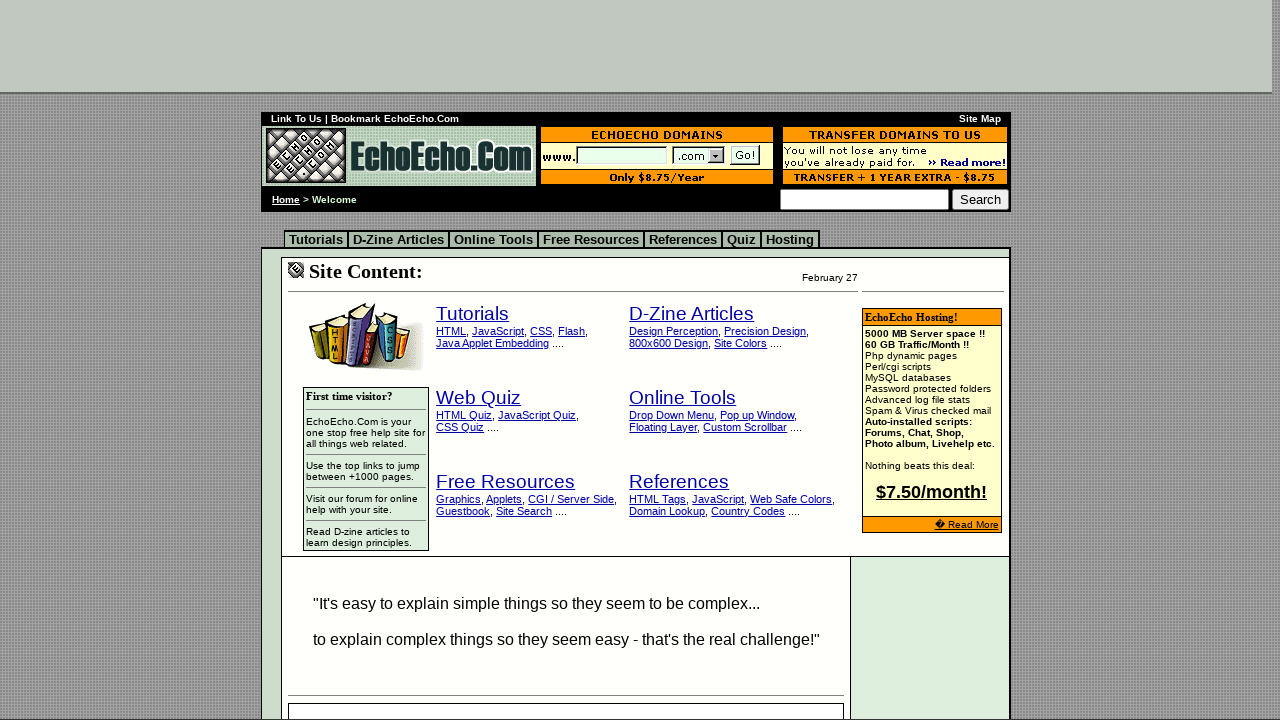

Clicked link on homepage at (473, 314) on xpath=/html/body/div[2]/table[7]/tbody/tr/td[4]/table/tbody/tr/td[1]/table[2]/tb
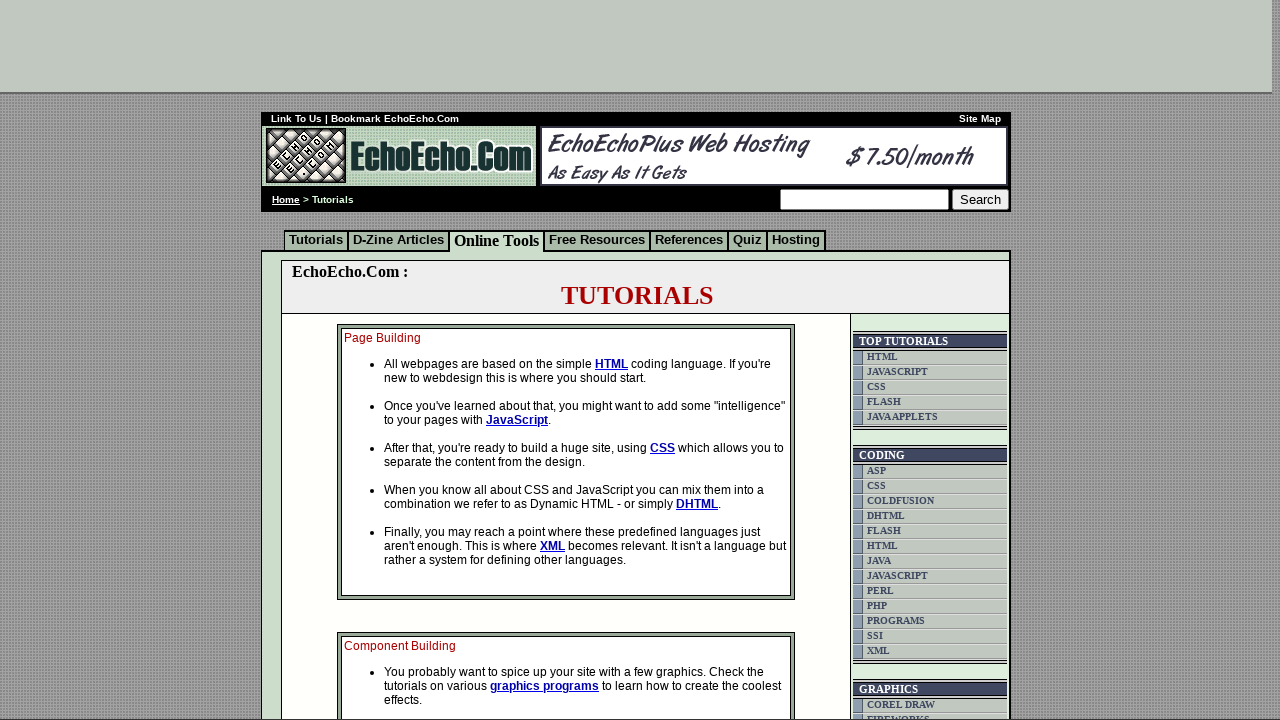

Page load completed after clicking link
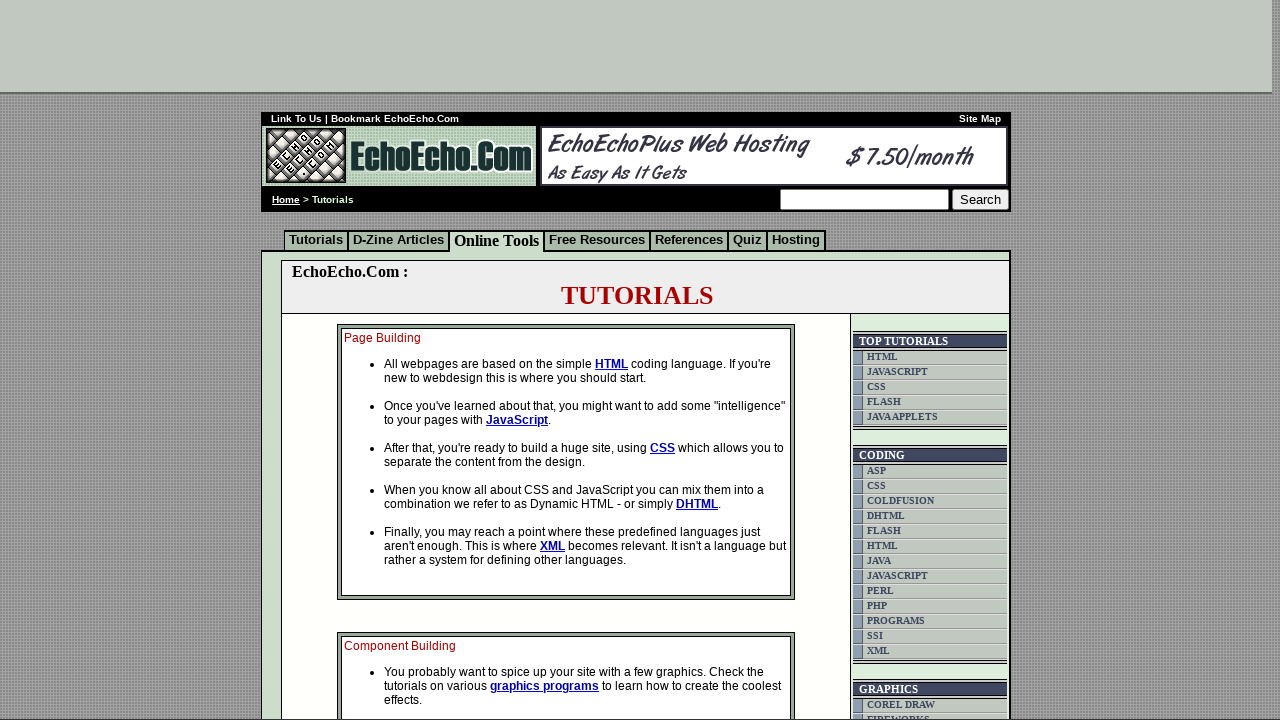

Navigated back to previous page
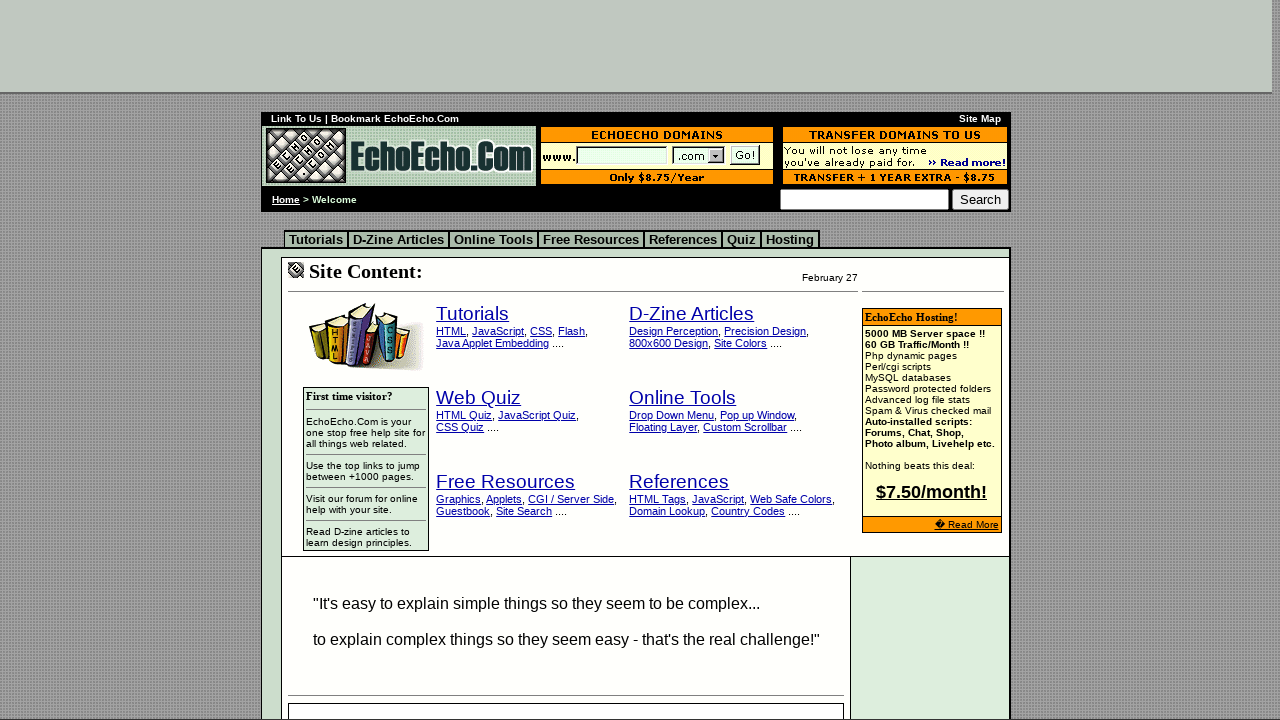

Page load completed after navigating back
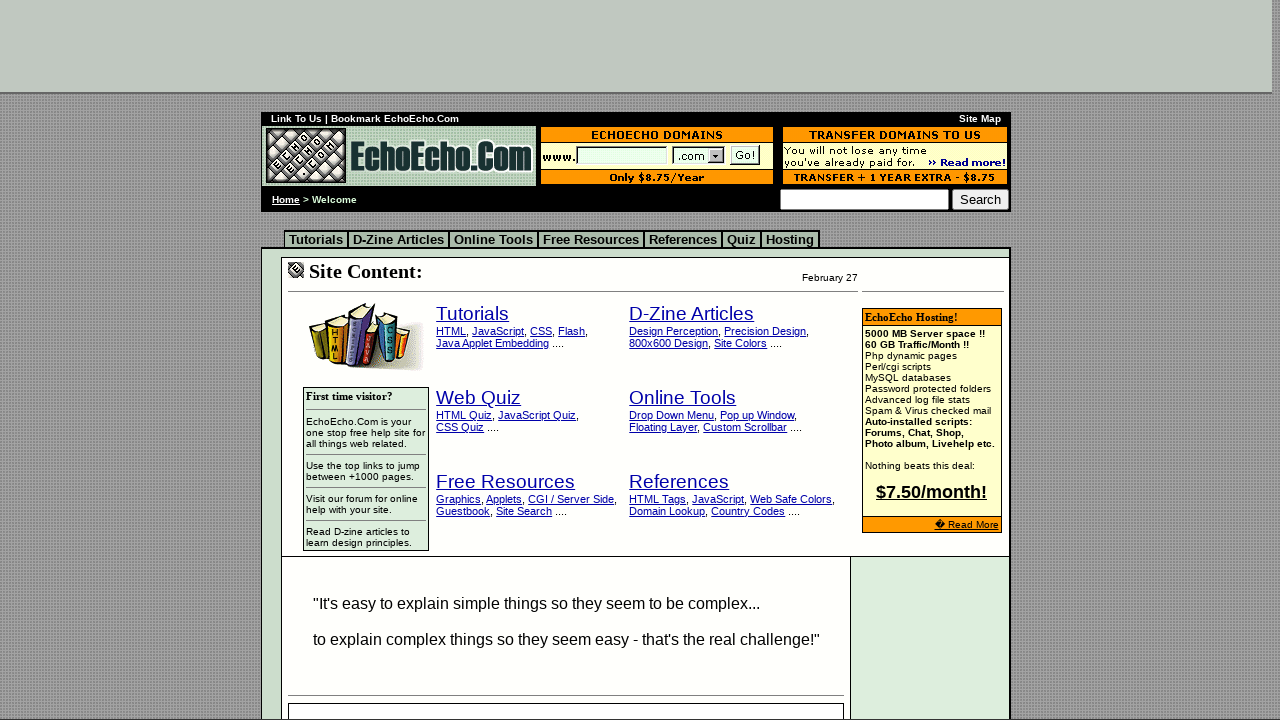

Navigated forward to next page
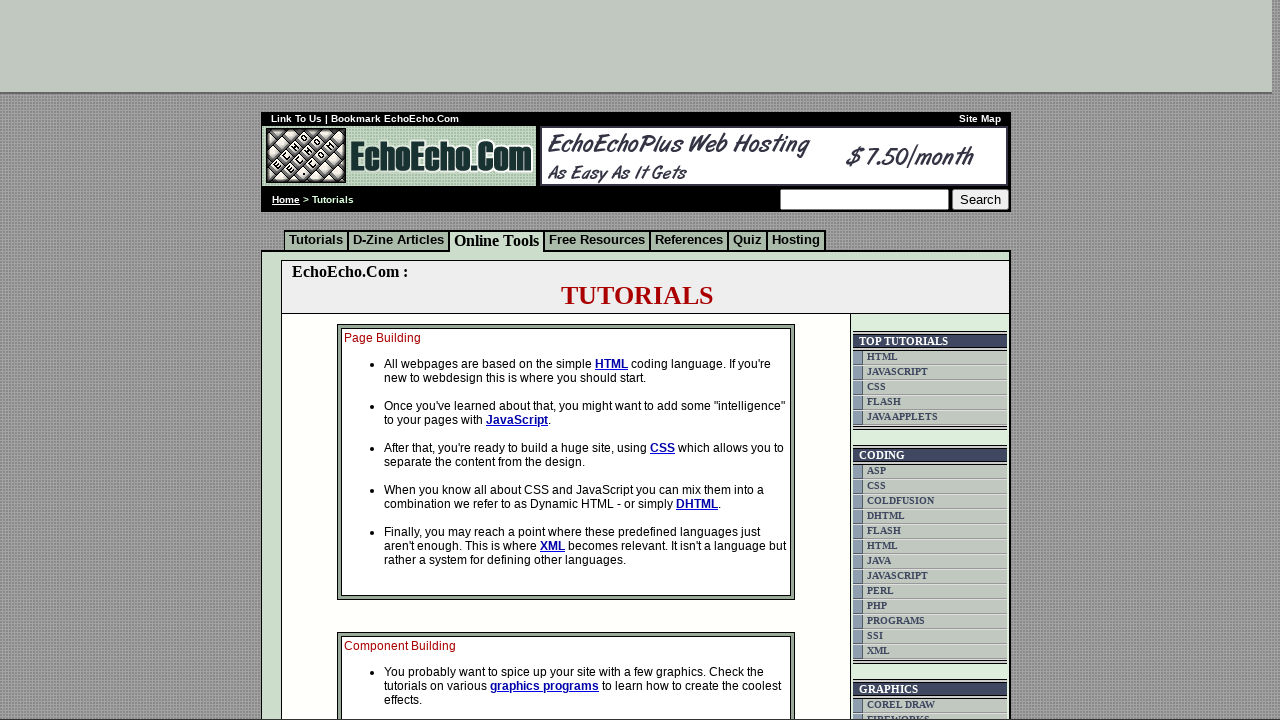

Page load completed after navigating forward
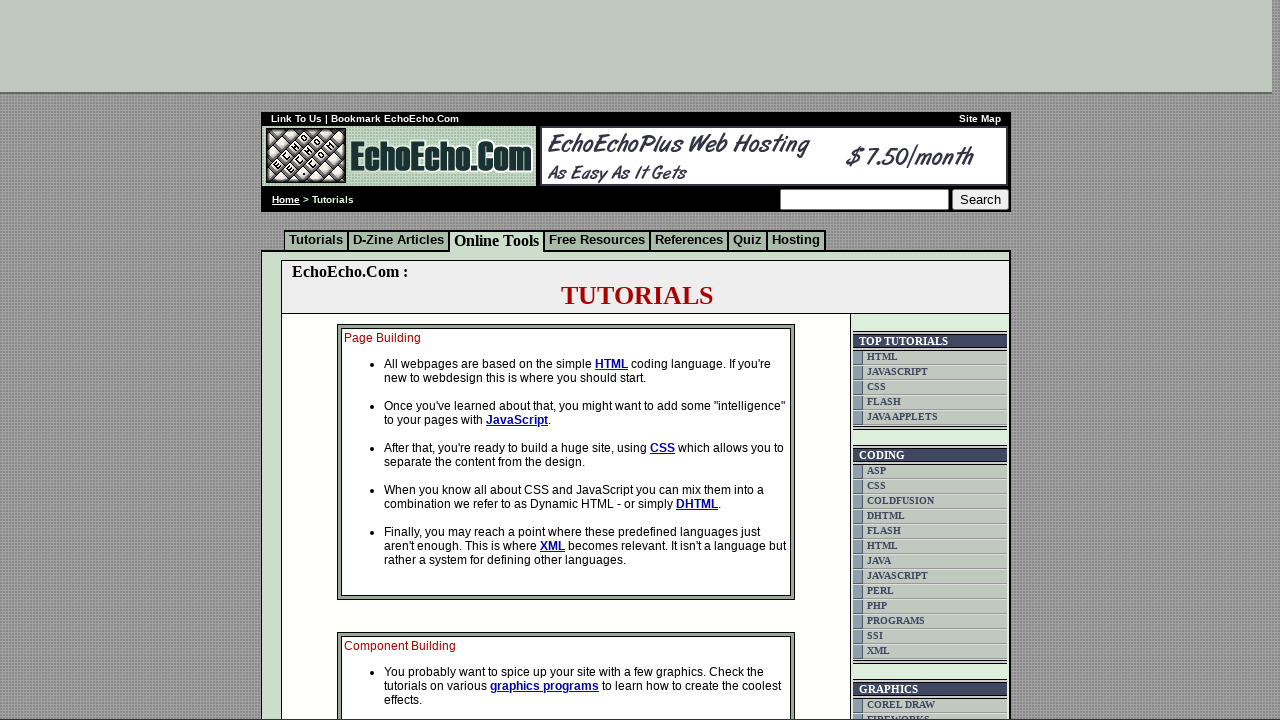

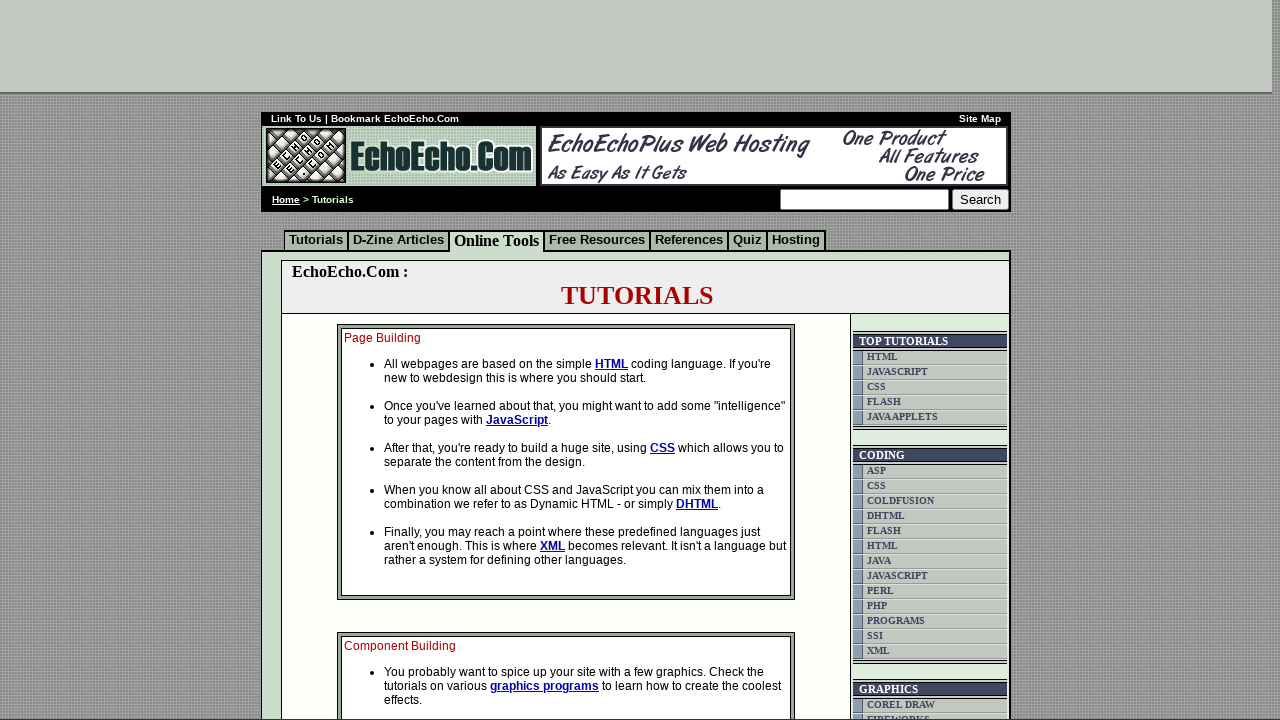